Navigates to a GitHub user profile page to view their repositories and profile information

Starting URL: https://github.com/GoldeRoX

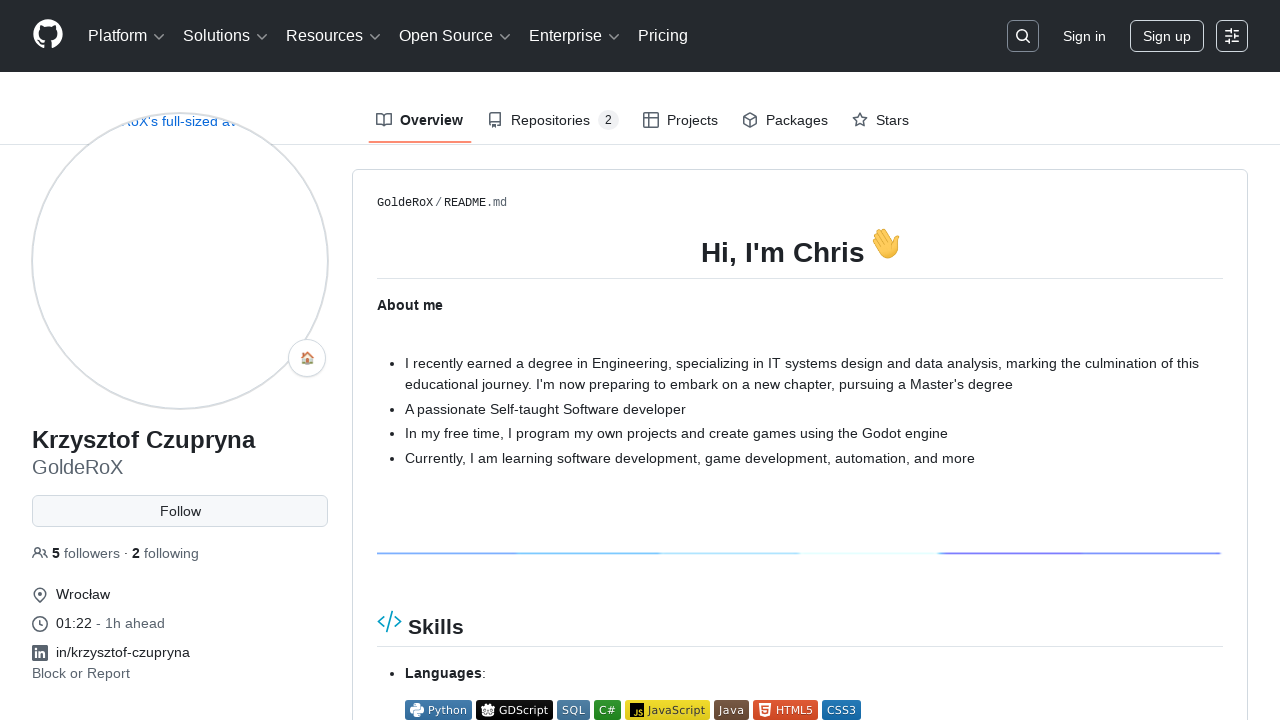

GitHub profile page loaded - username element visible
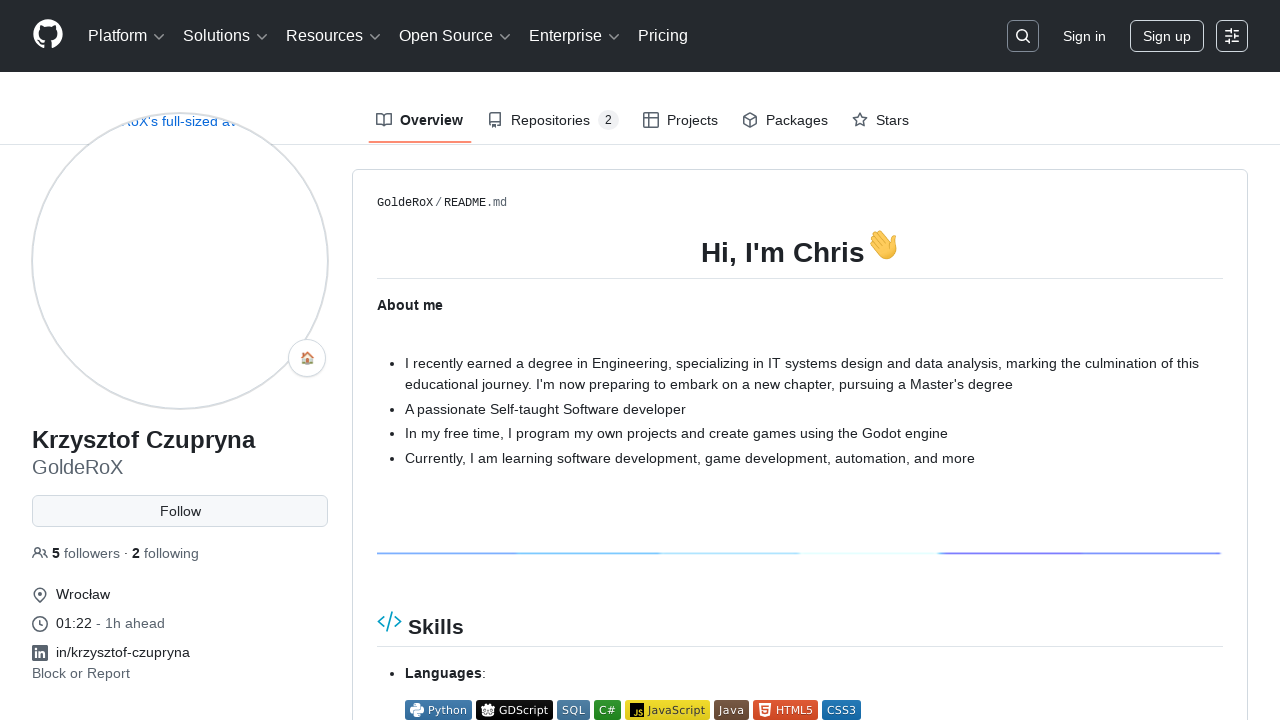

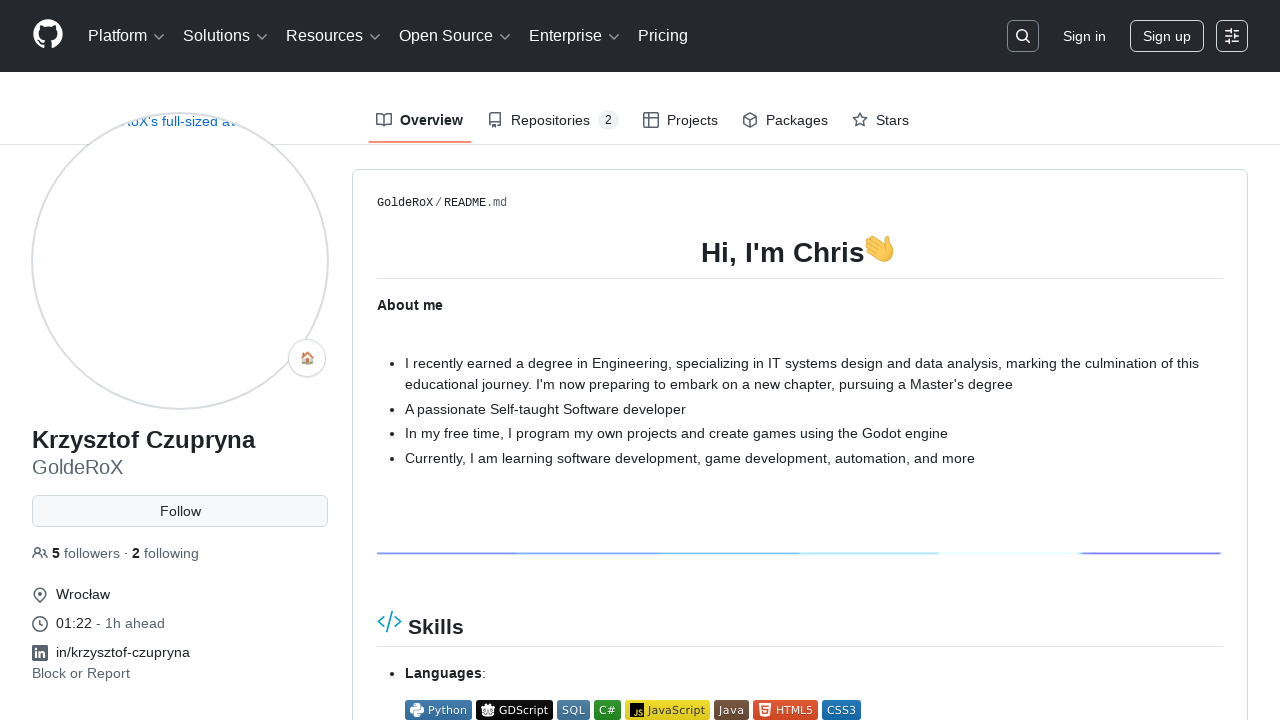